Tests e-commerce cart functionality by navigating to a practice shopping site, finding a specific product (Brinjal), incrementing its quantity, adding it to cart, and verifying the item count and price are correct.

Starting URL: https://rahulshettyacademy.com/seleniumPractise/#/

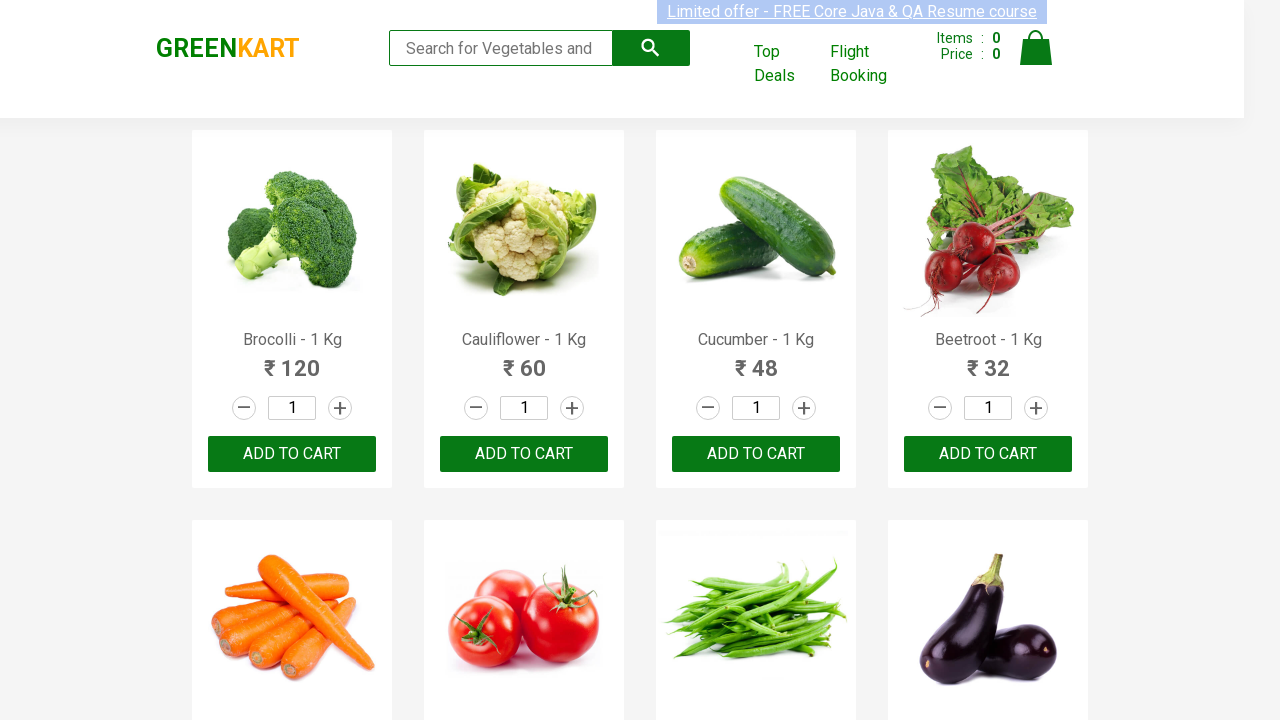

Waited for products to load on the practice shopping site
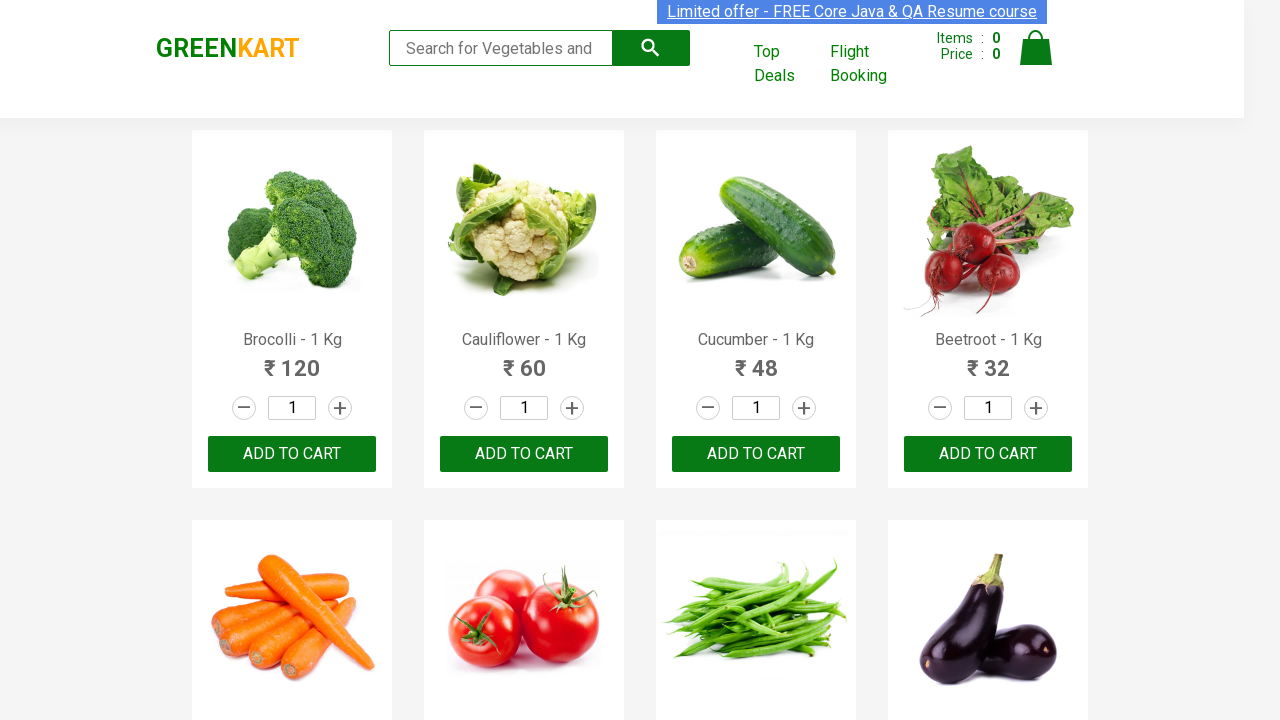

Found 30 products on the page
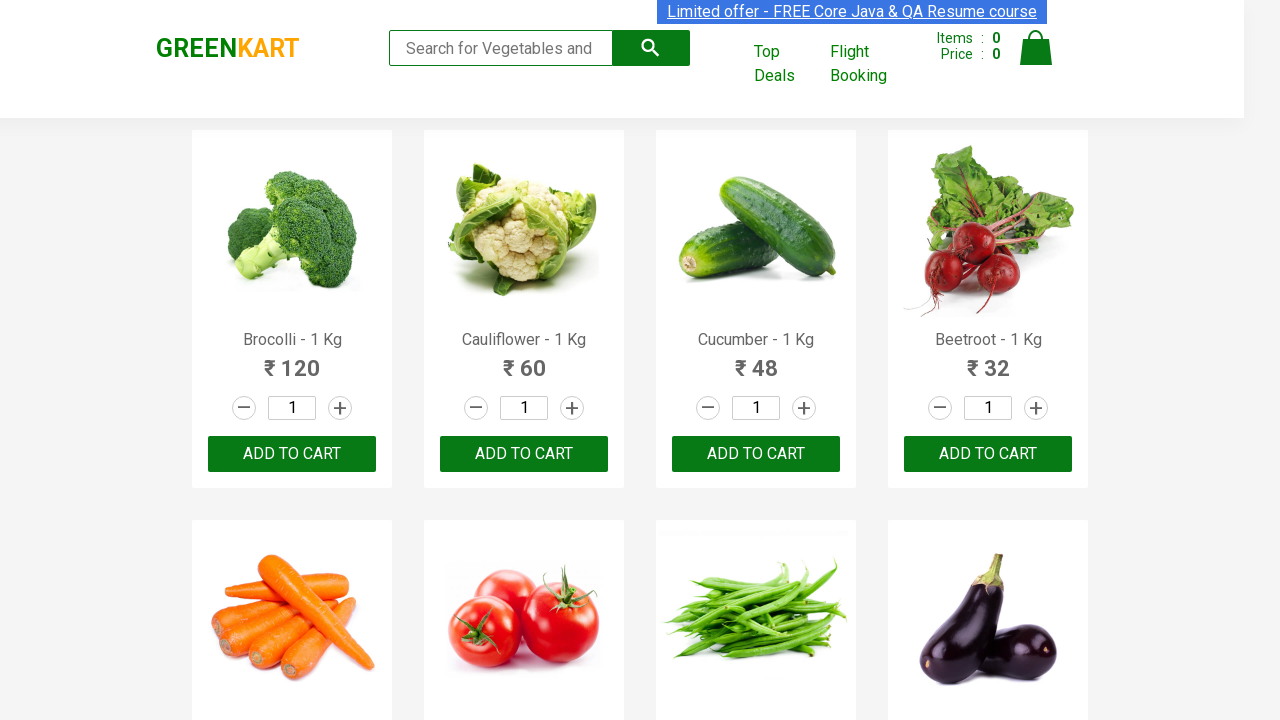

Checked product 1: Brocolli - 1 Kg
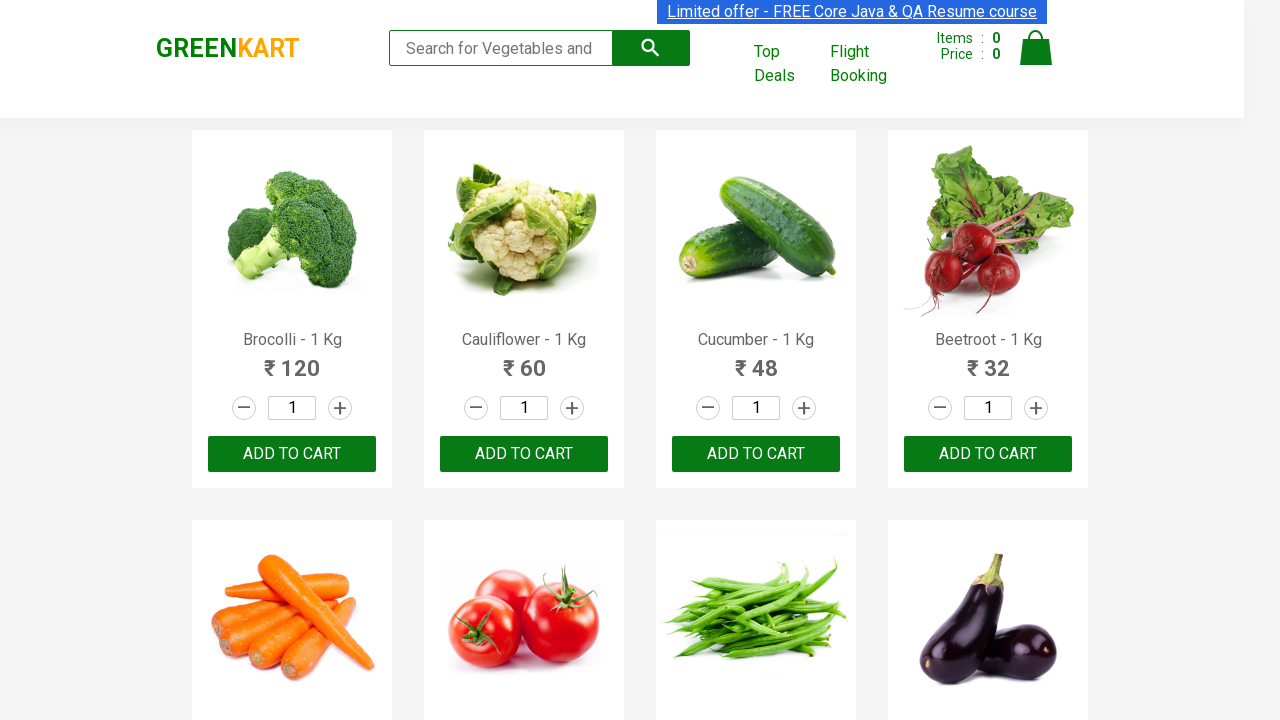

Checked product 2: Cauliflower - 1 Kg
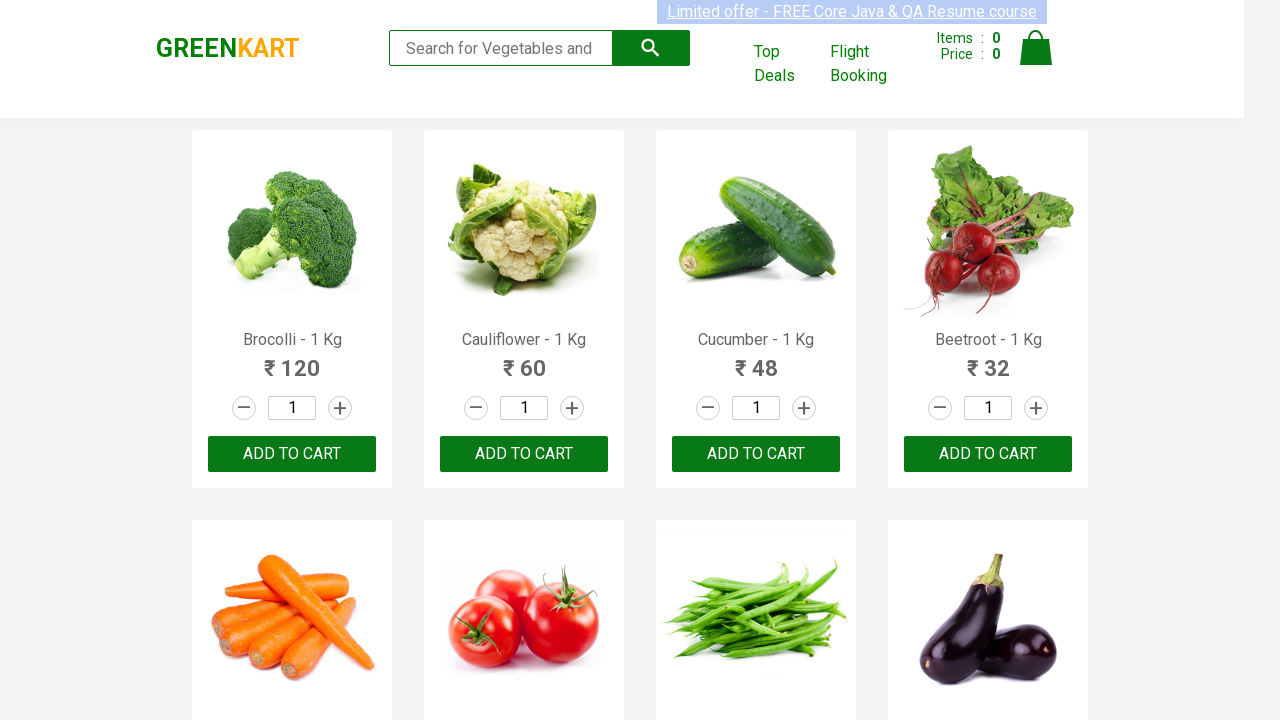

Checked product 3: Cucumber - 1 Kg
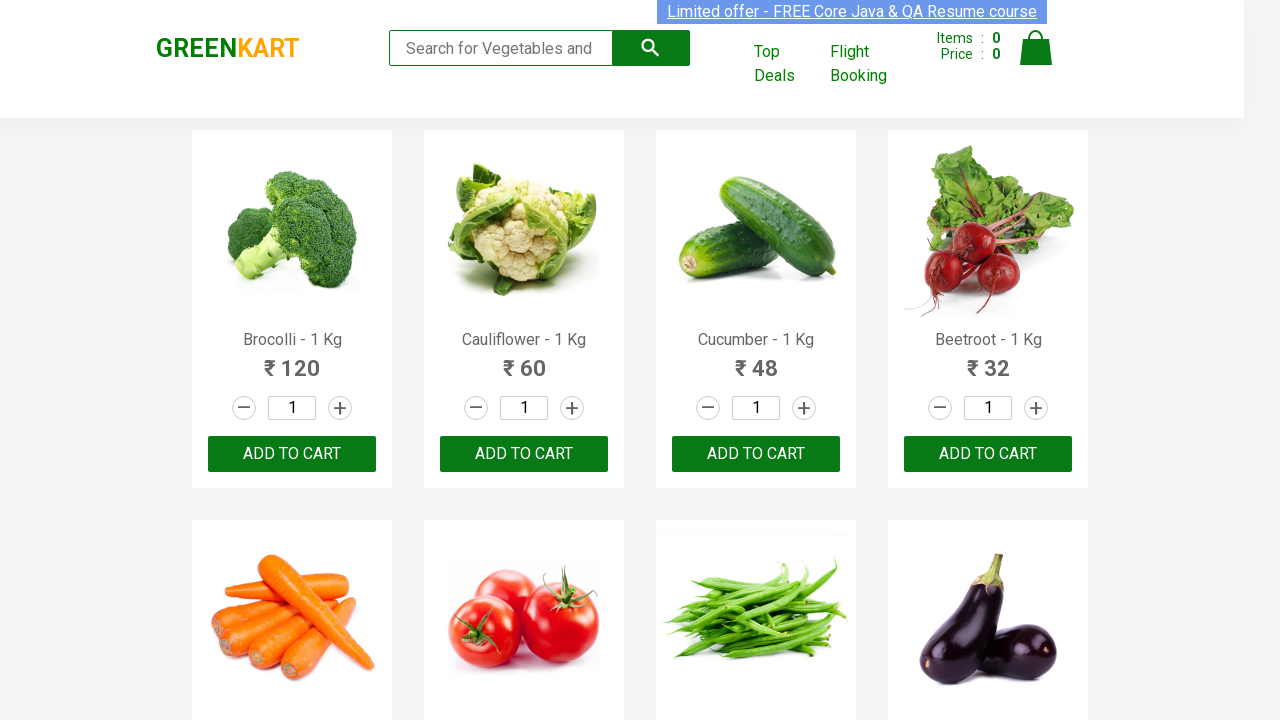

Checked product 4: Beetroot - 1 Kg
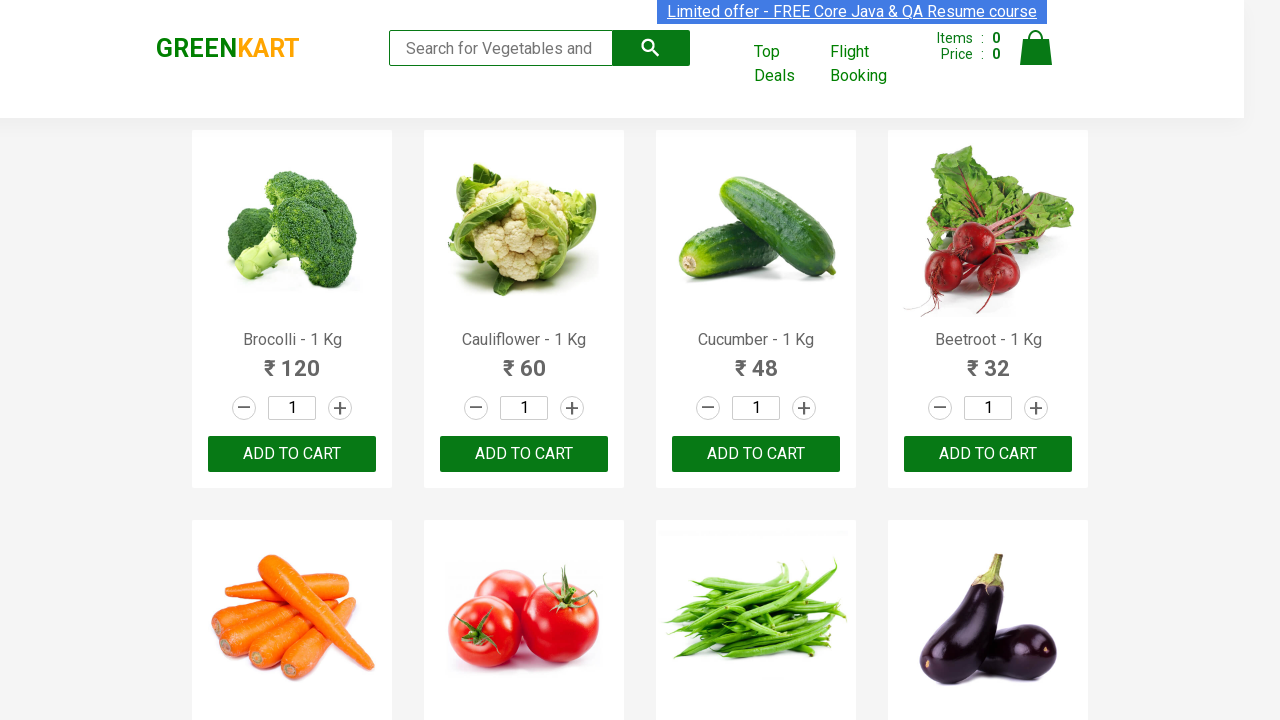

Checked product 5: Carrot - 1 Kg
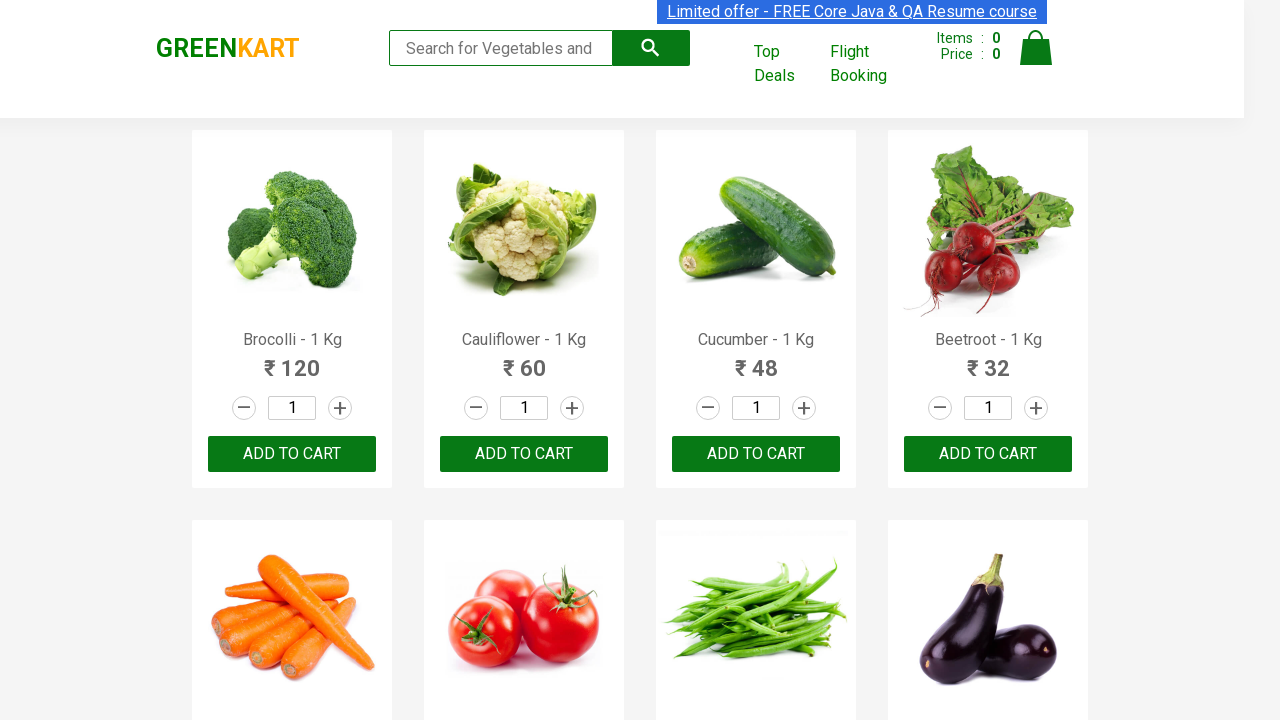

Checked product 6: Tomato - 1 Kg
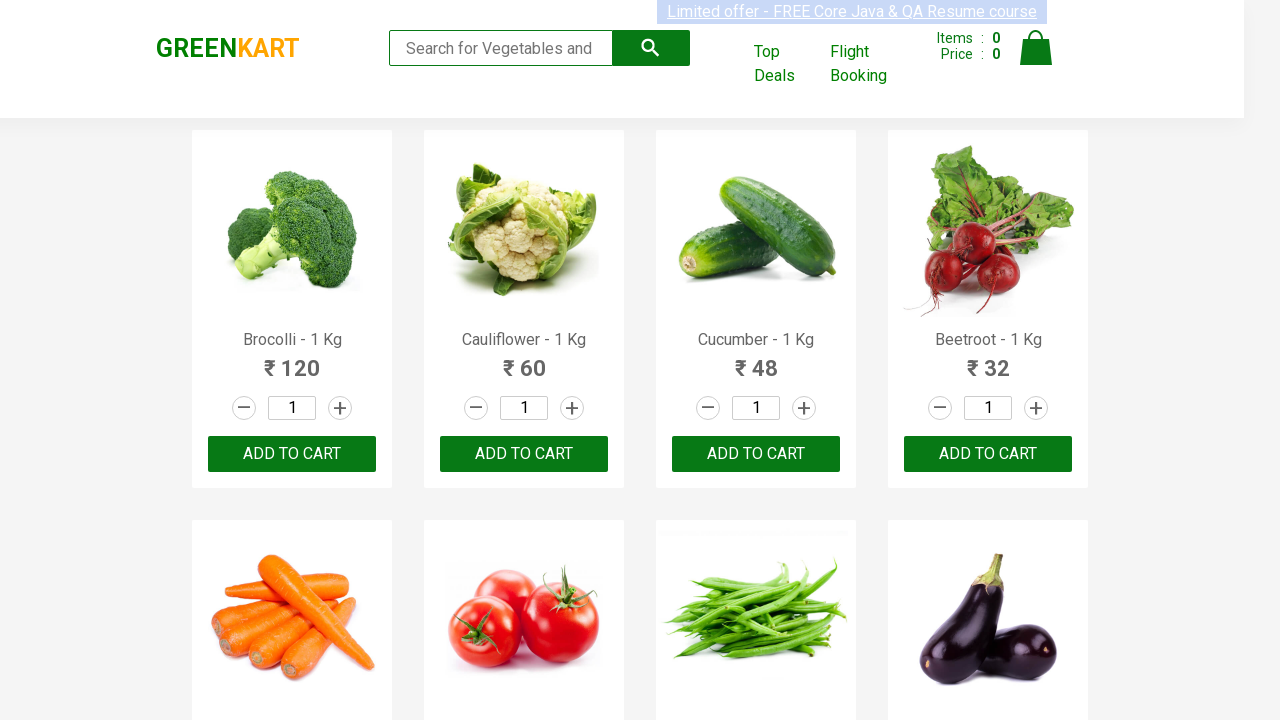

Checked product 7: Beans - 1 Kg
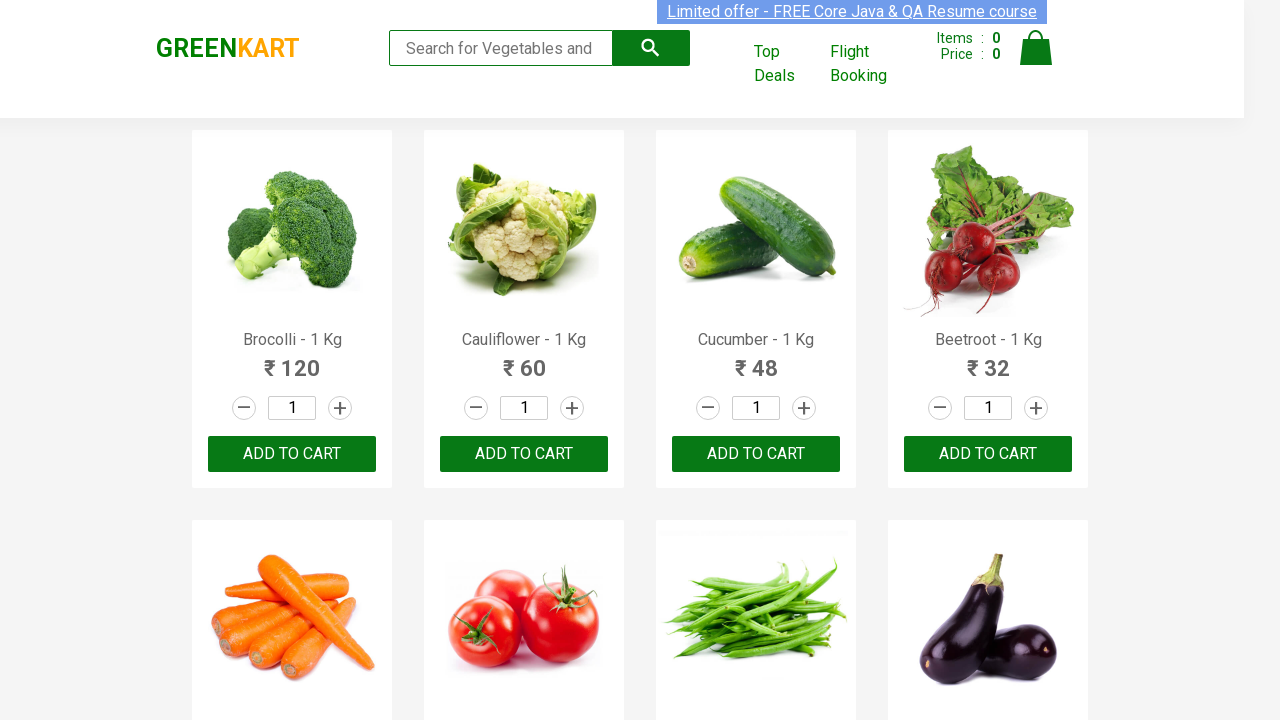

Checked product 8: Brinjal - 1 Kg
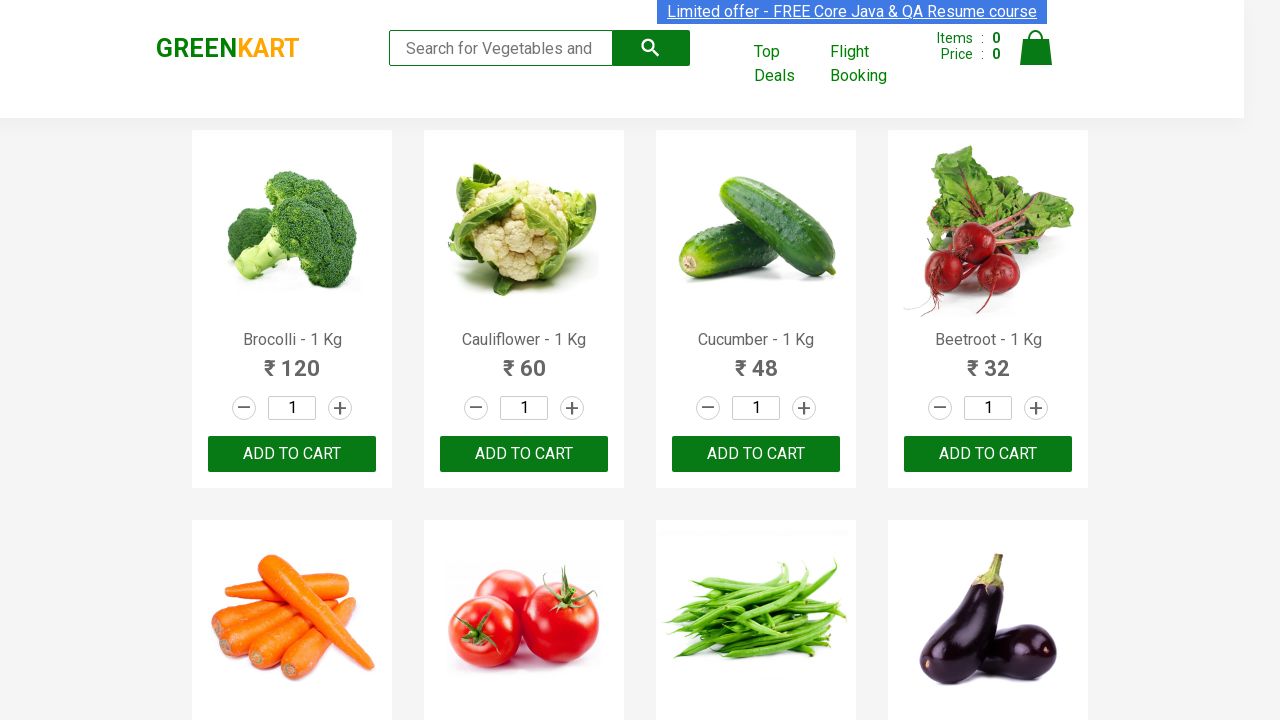

Clicked increment button to increase Brinjal quantity at (1036, 360) on (//a[@class='increment'])[8]
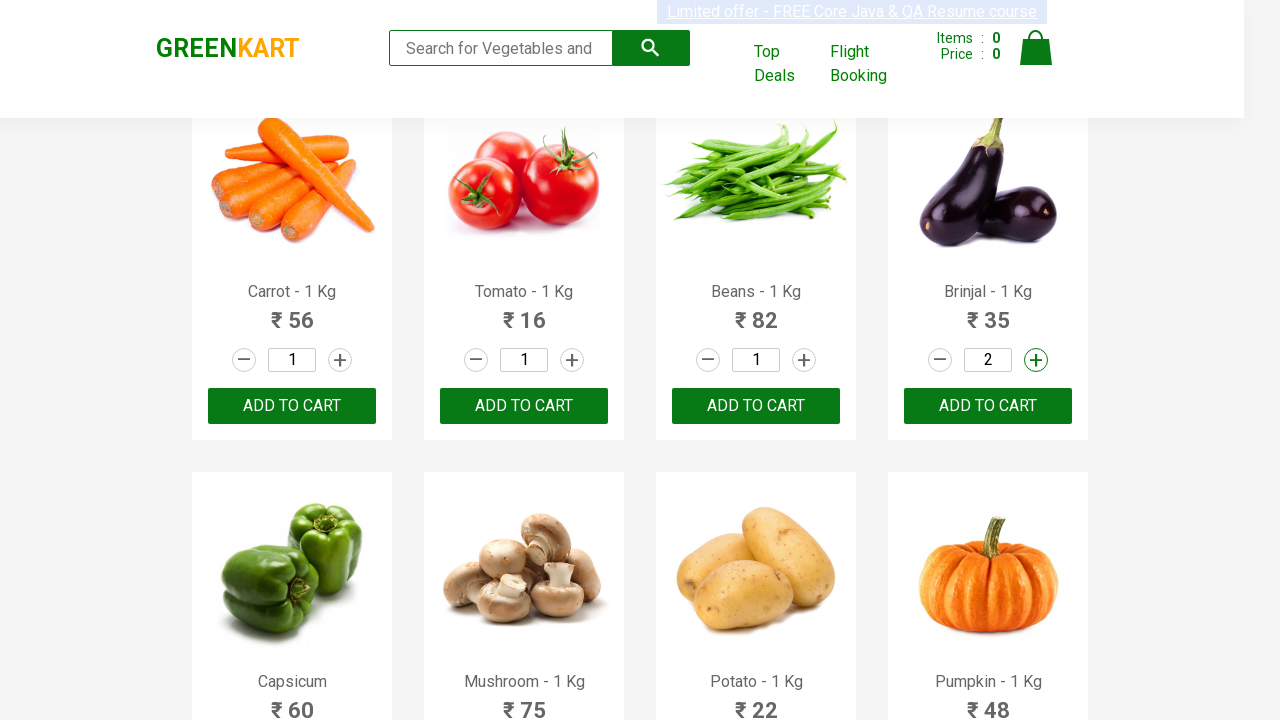

Clicked ADD TO CART button for Brinjal at (988, 406) on (//*[text()='ADD TO CART'])[8]
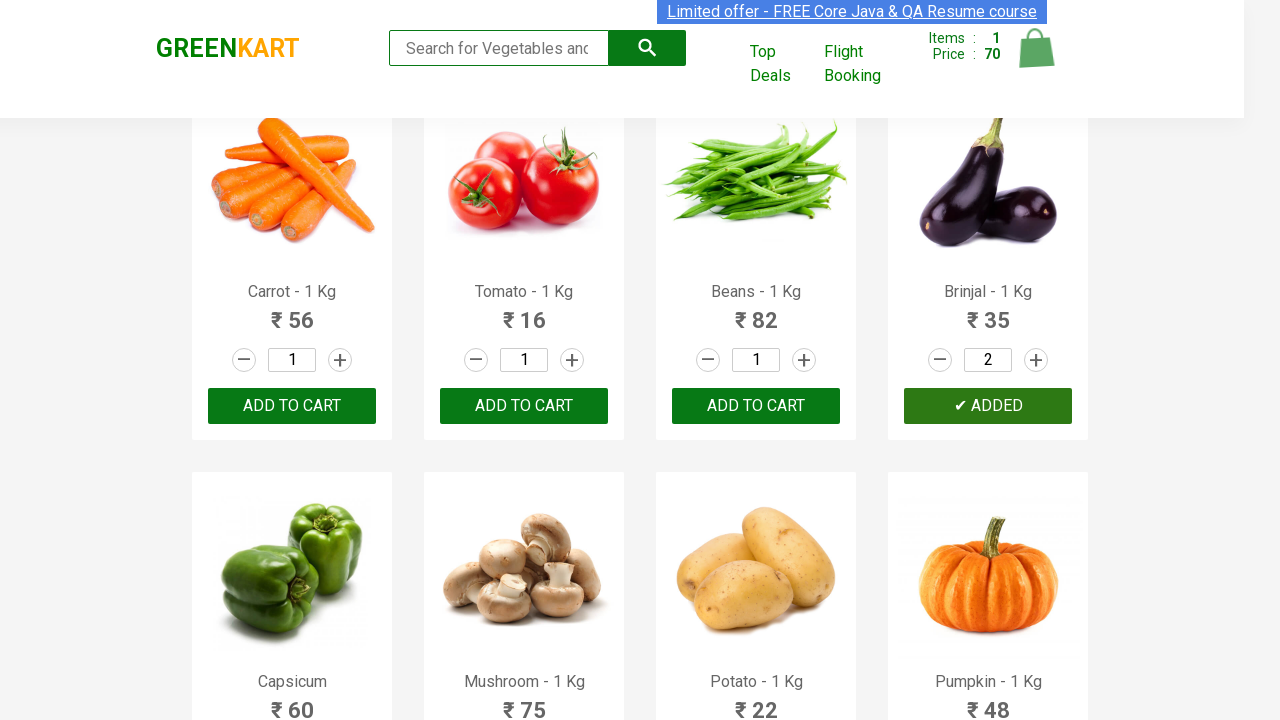

Waited for cart to update
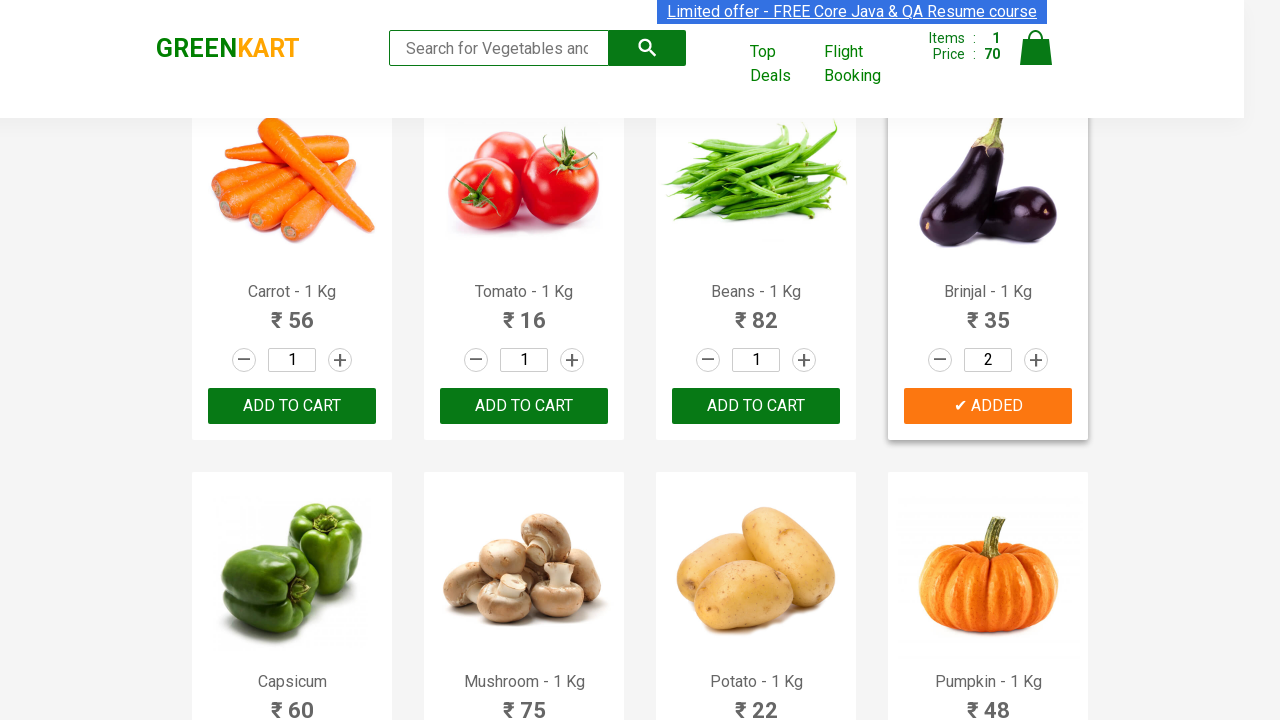

Retrieved item count from cart: 1
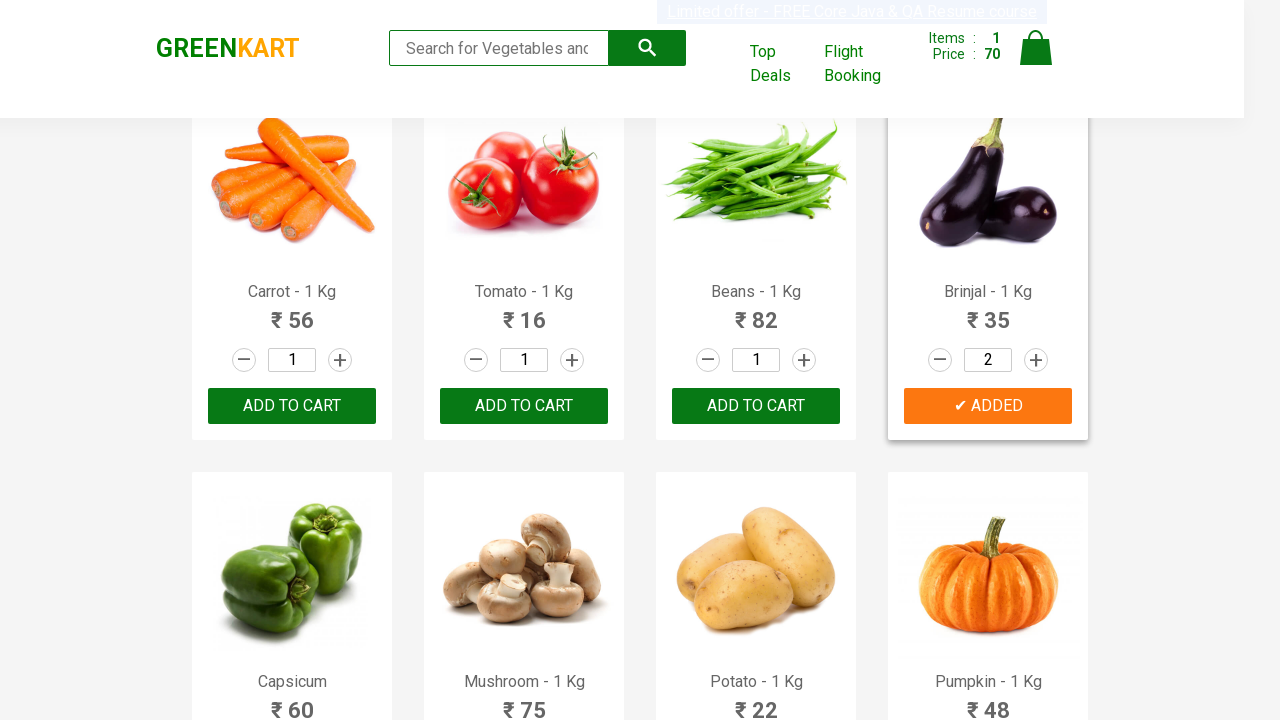

Verified item count is 1
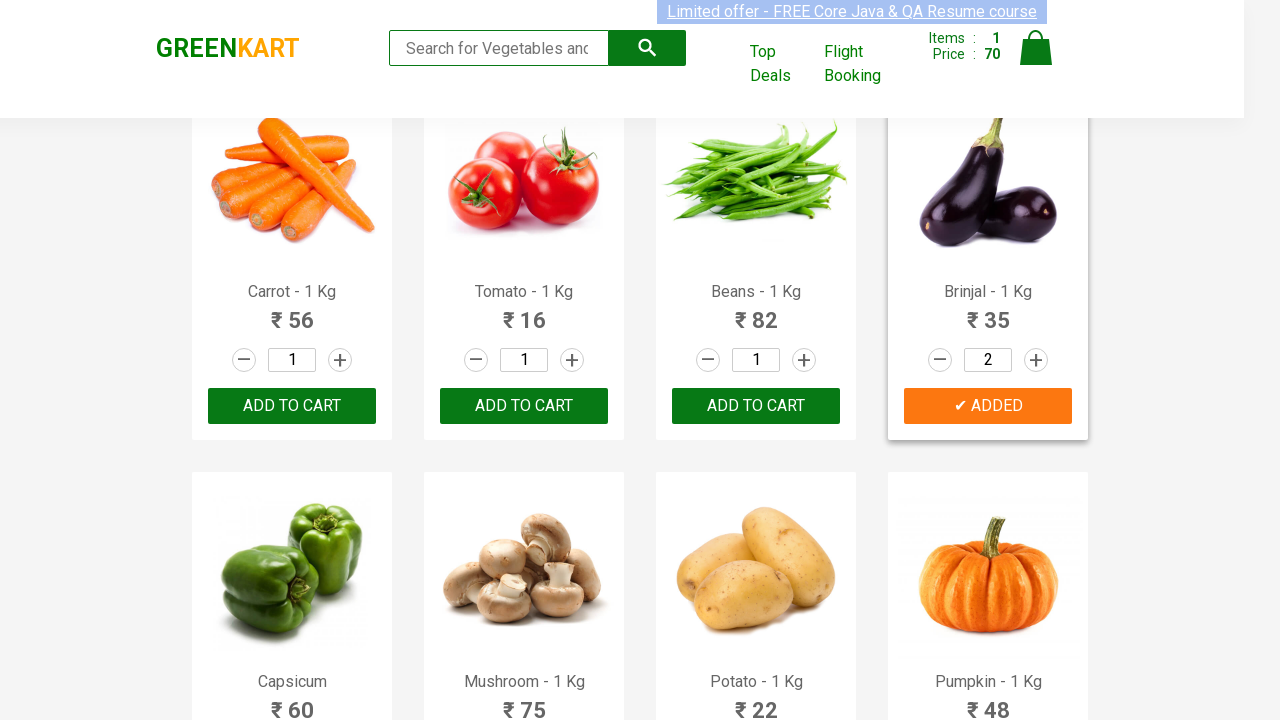

Retrieved price from cart: 70
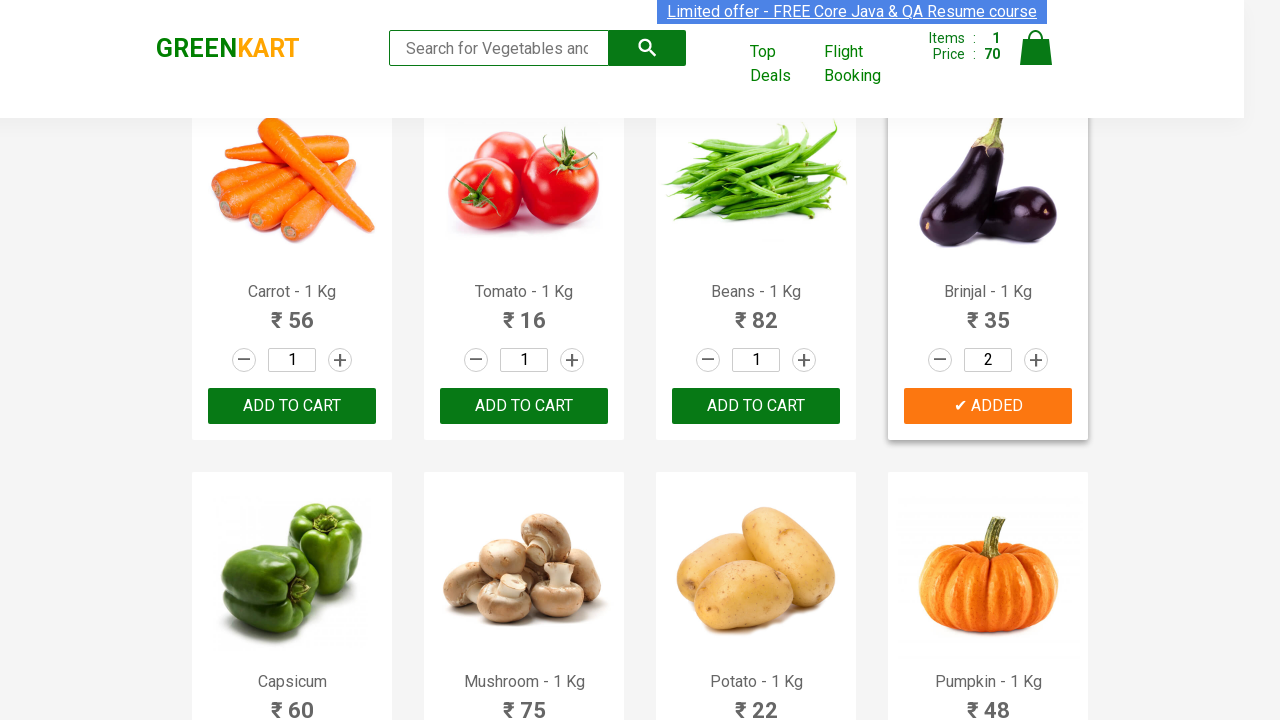

Verified price is 70
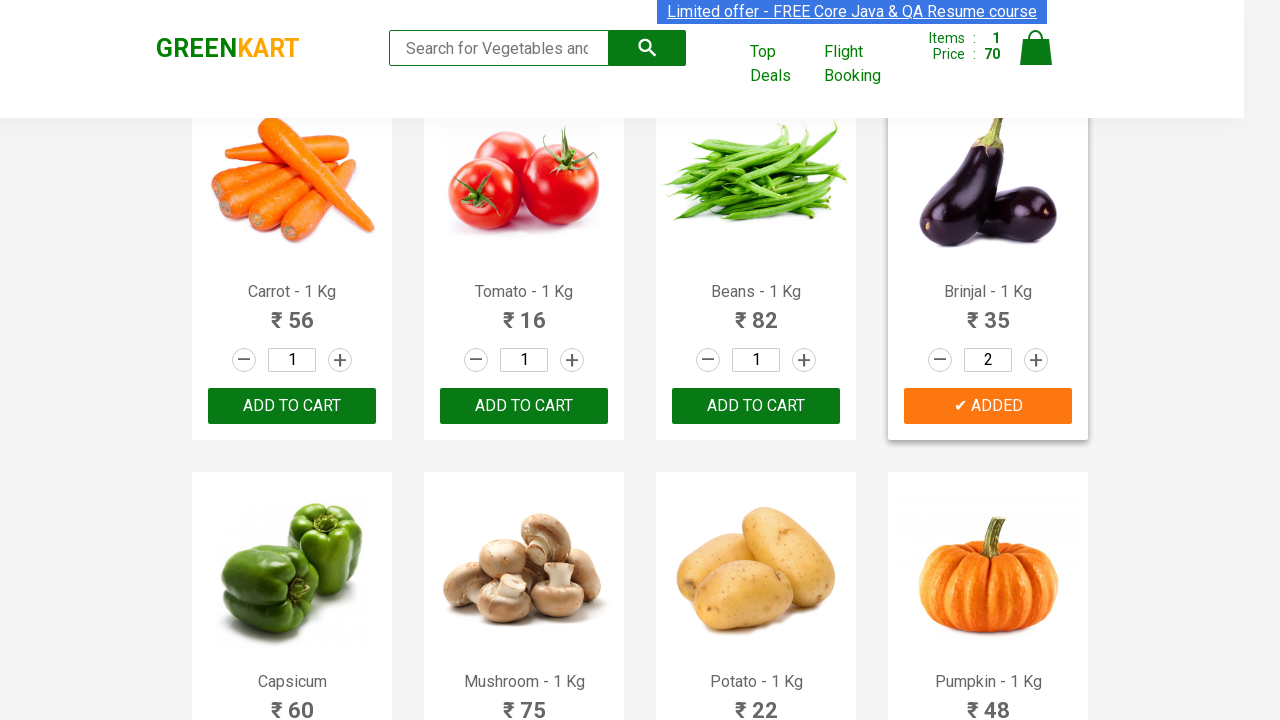

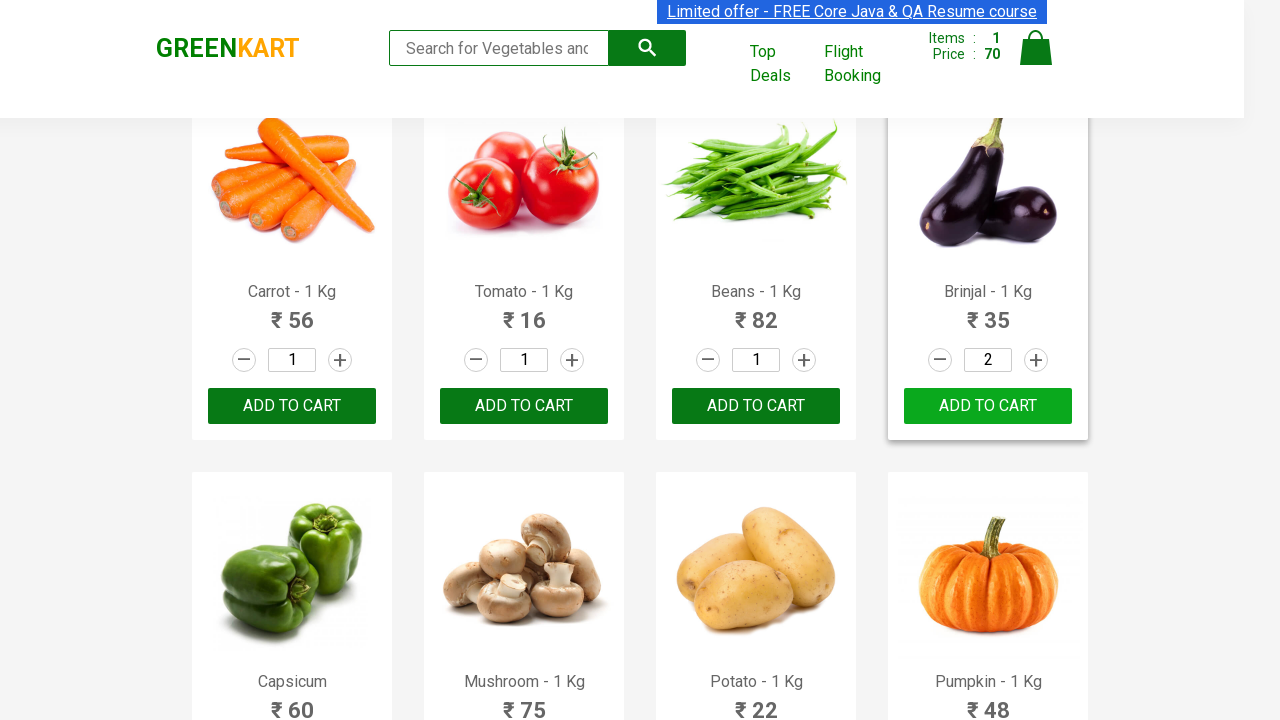